Verifies the Playwright homepage loads correctly, checks the title contains "Playwright", then clicks on the documentation link and verifies navigation to the Installation page.

Starting URL: https://playwright.dev

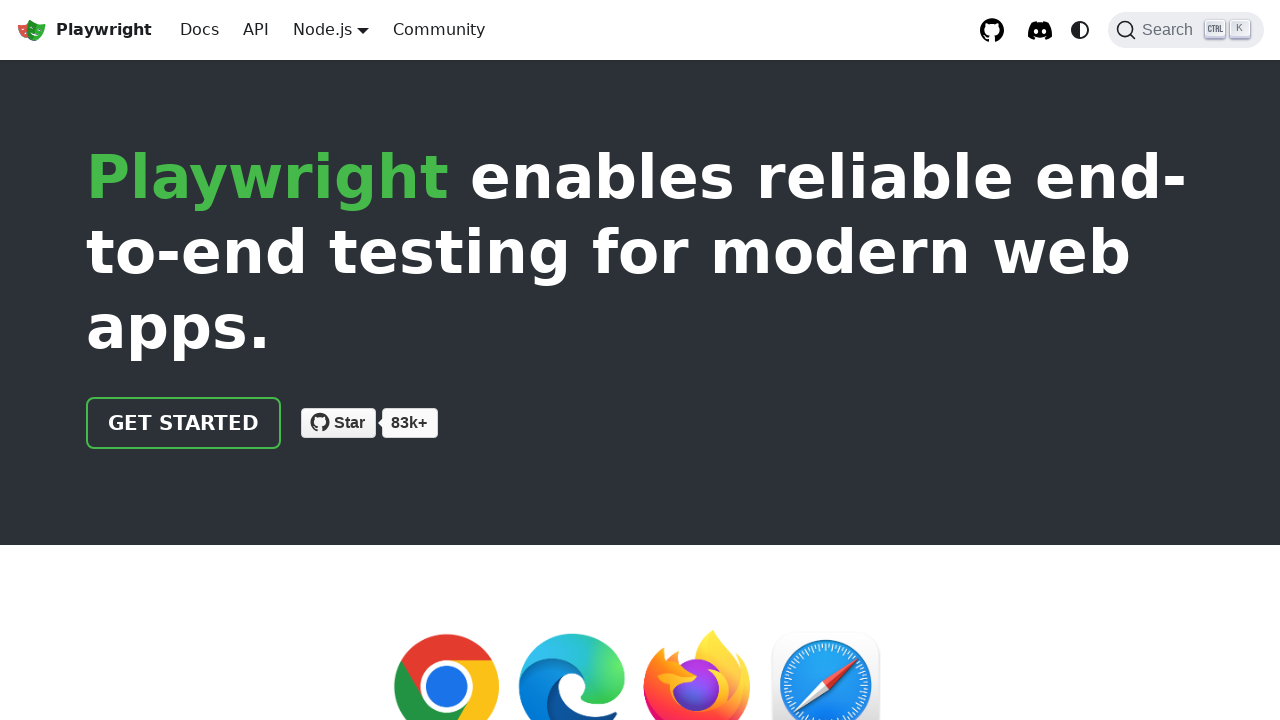

Verified page title contains 'Playwright'
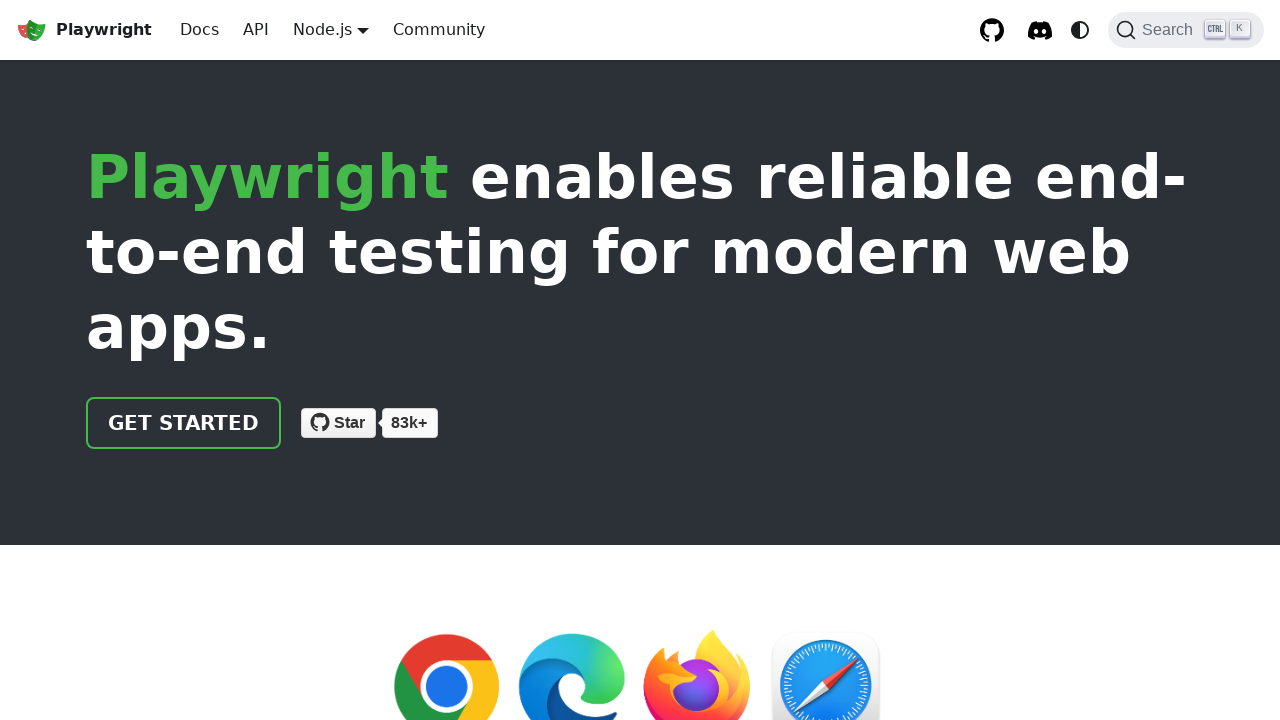

Clicked on documentation link in header at (184, 423) on xpath=//html/body/div/div[2]/header/div/div/a
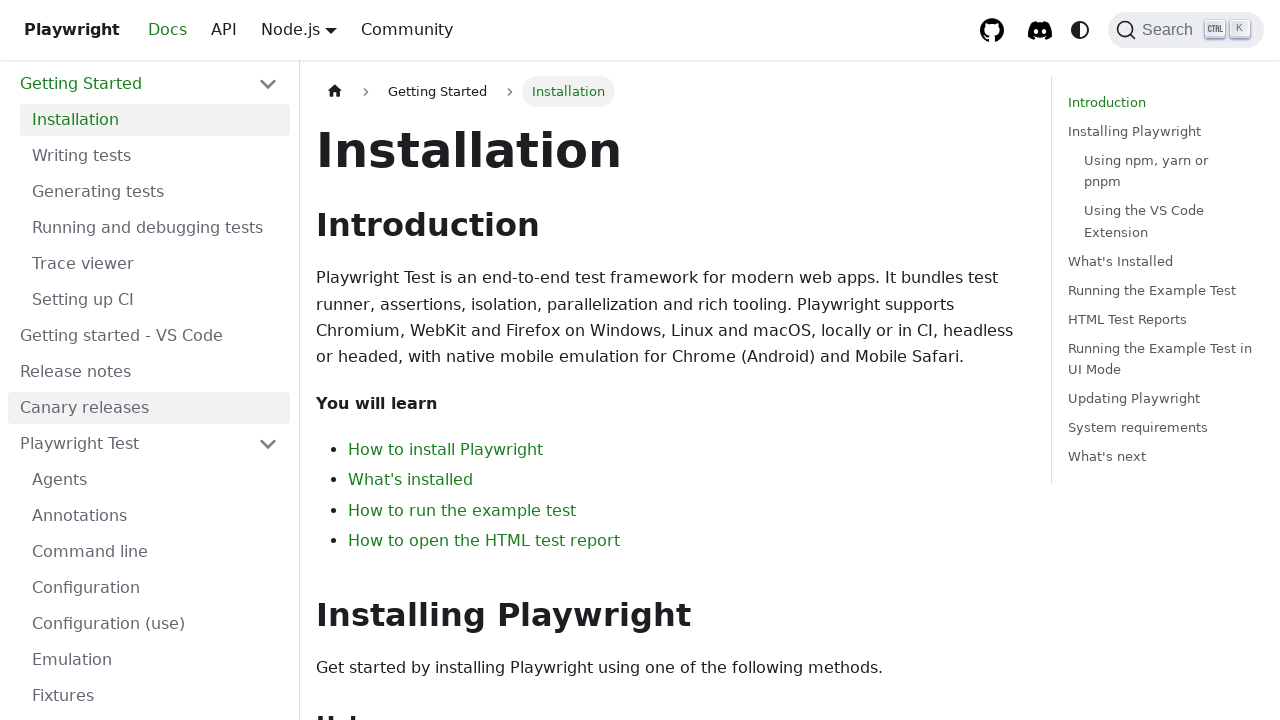

Verified navigation to Installation page
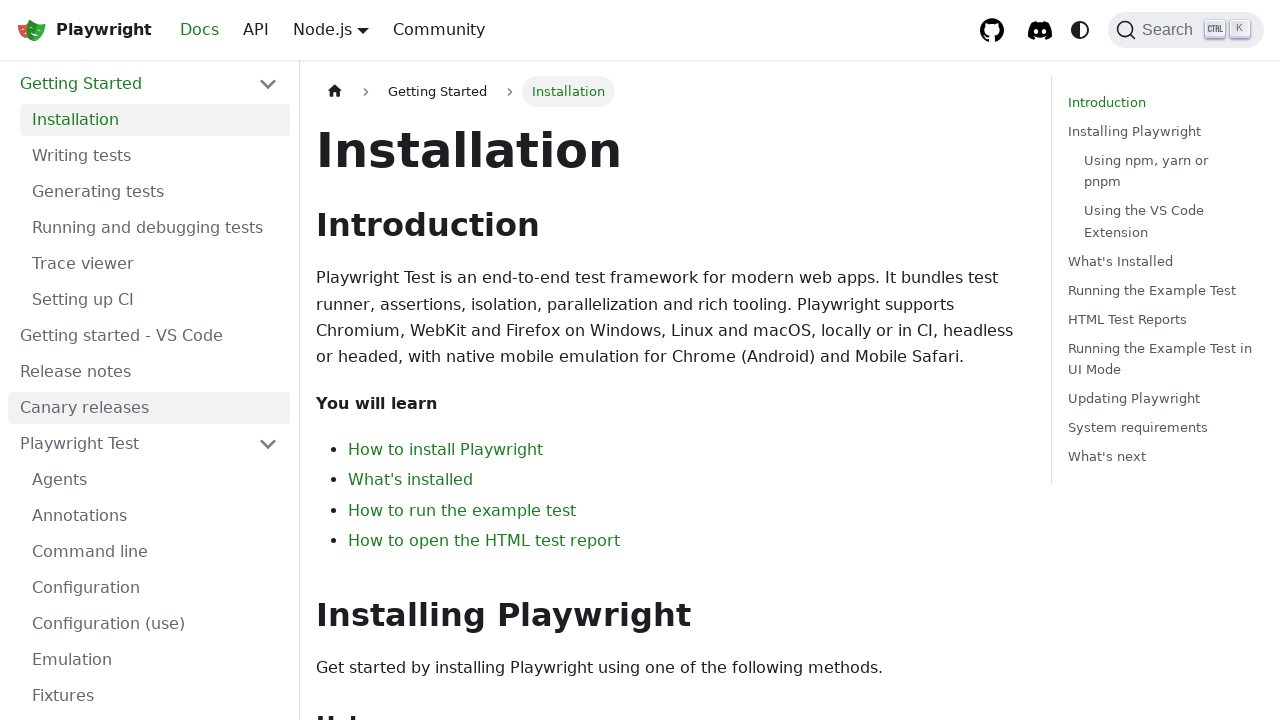

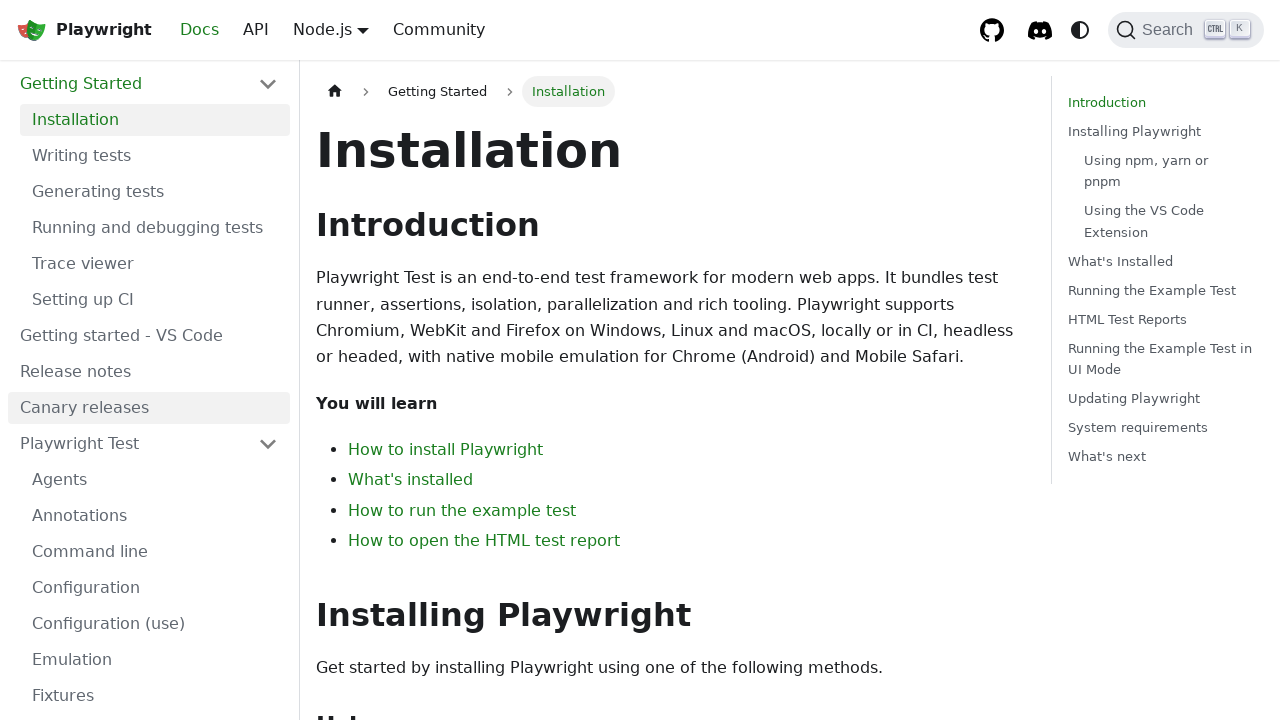